Tests input field functionality by entering text using the class name selector and submitting with Enter key, then verifies the result text

Starting URL: https://www.qa-practice.com/elements/input/simple

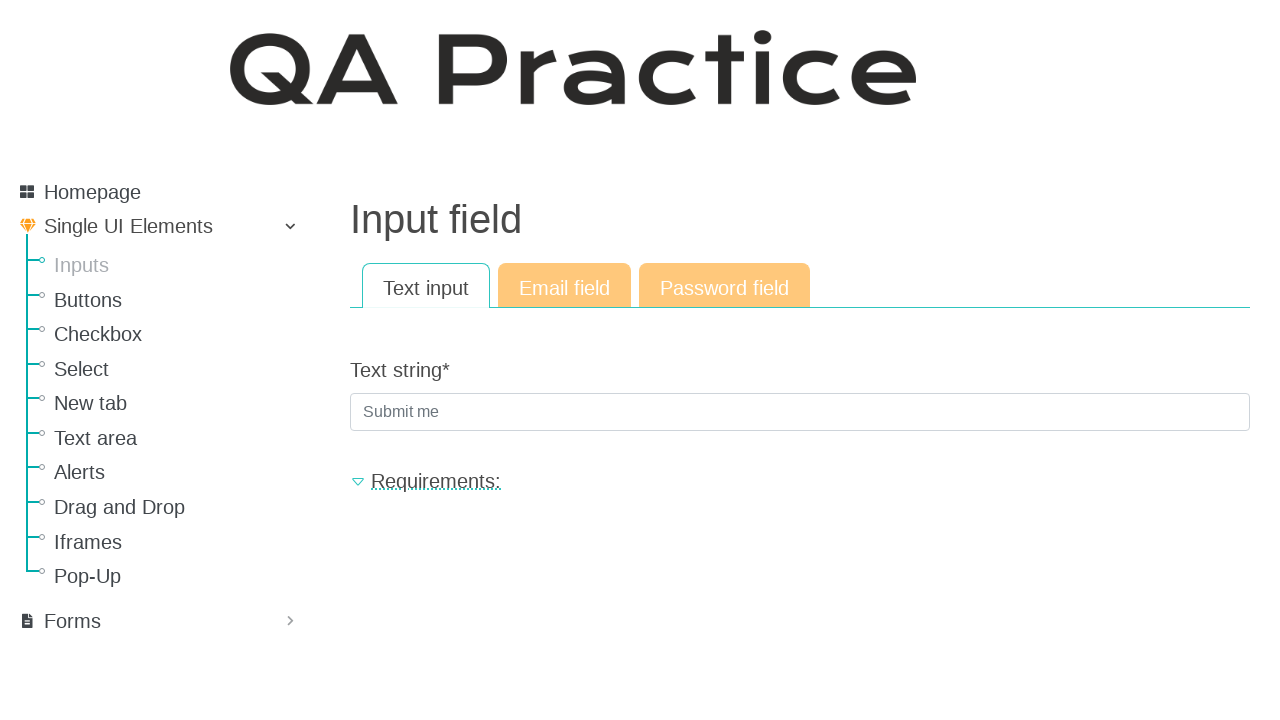

Filled input field with 'jejejeje' using class selector on .textinput
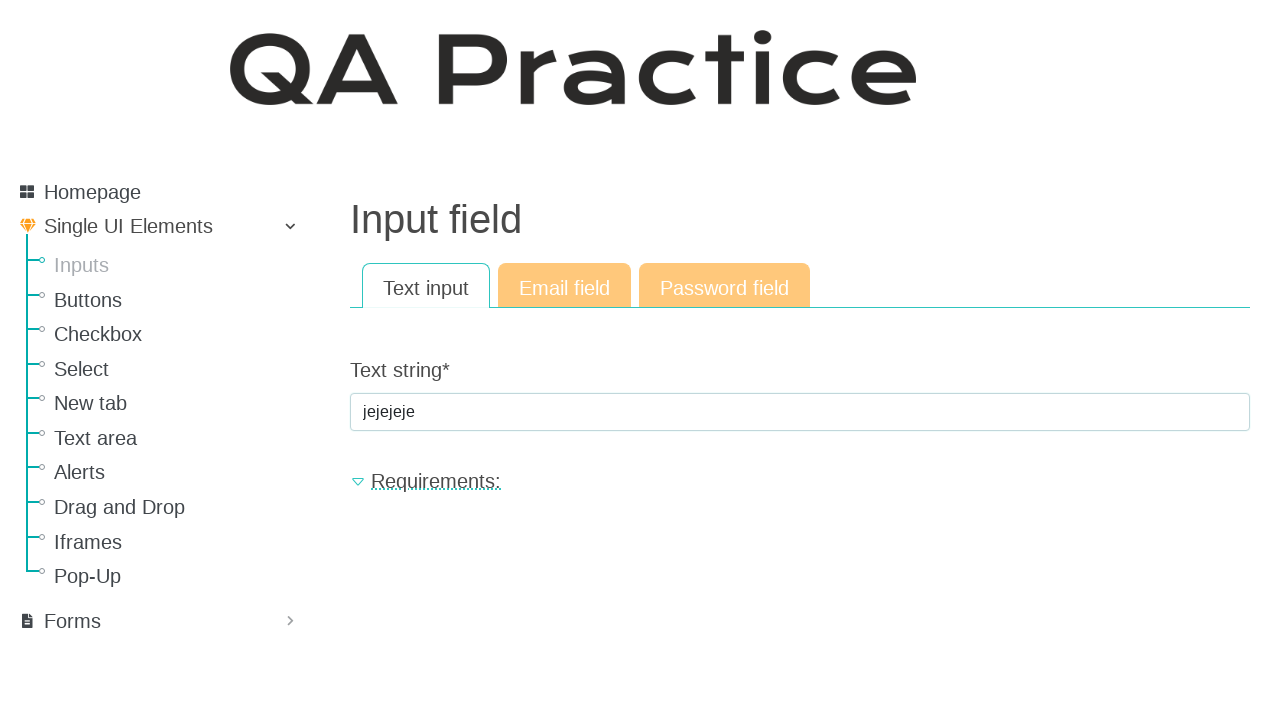

Pressed Enter key to submit the input field on .textinput
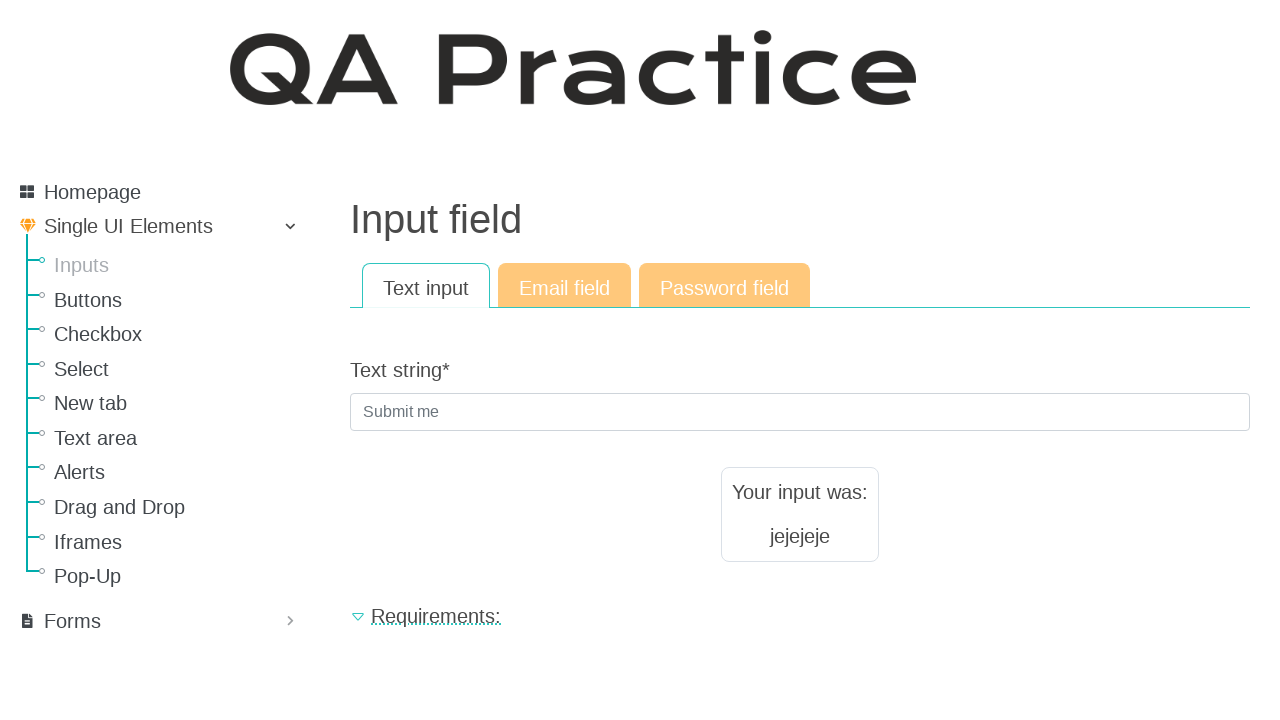

Result text element loaded successfully
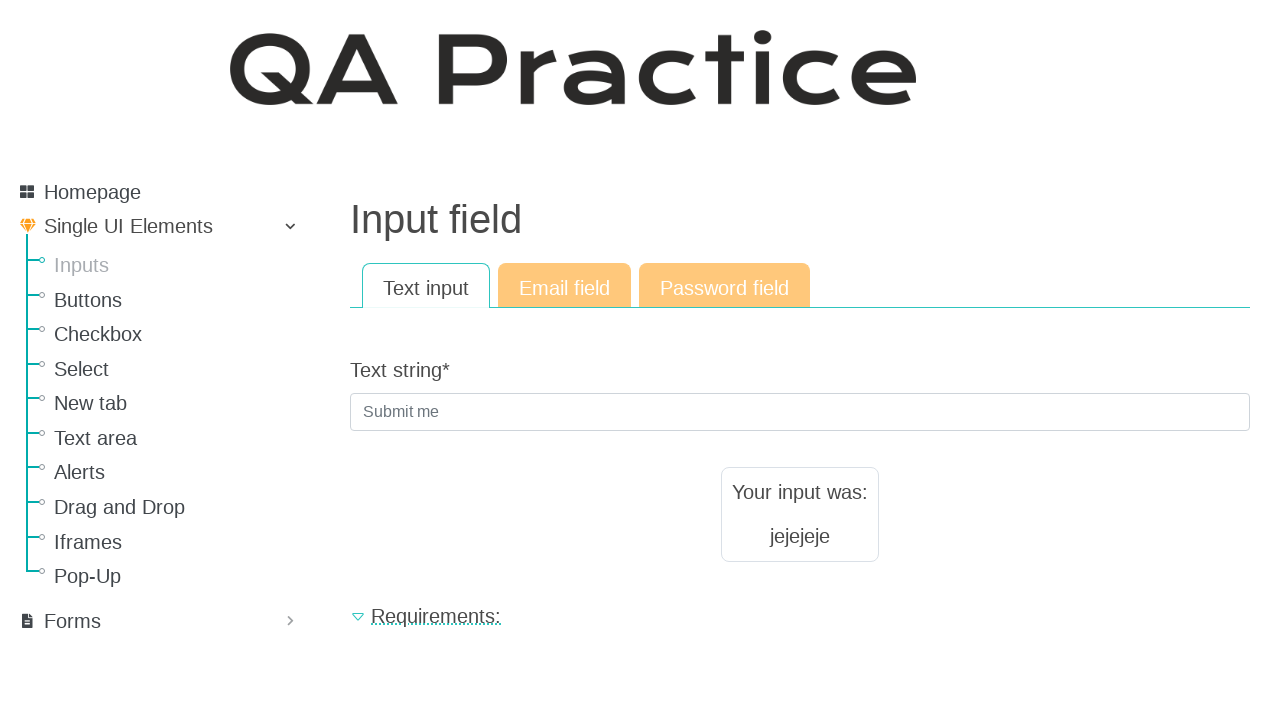

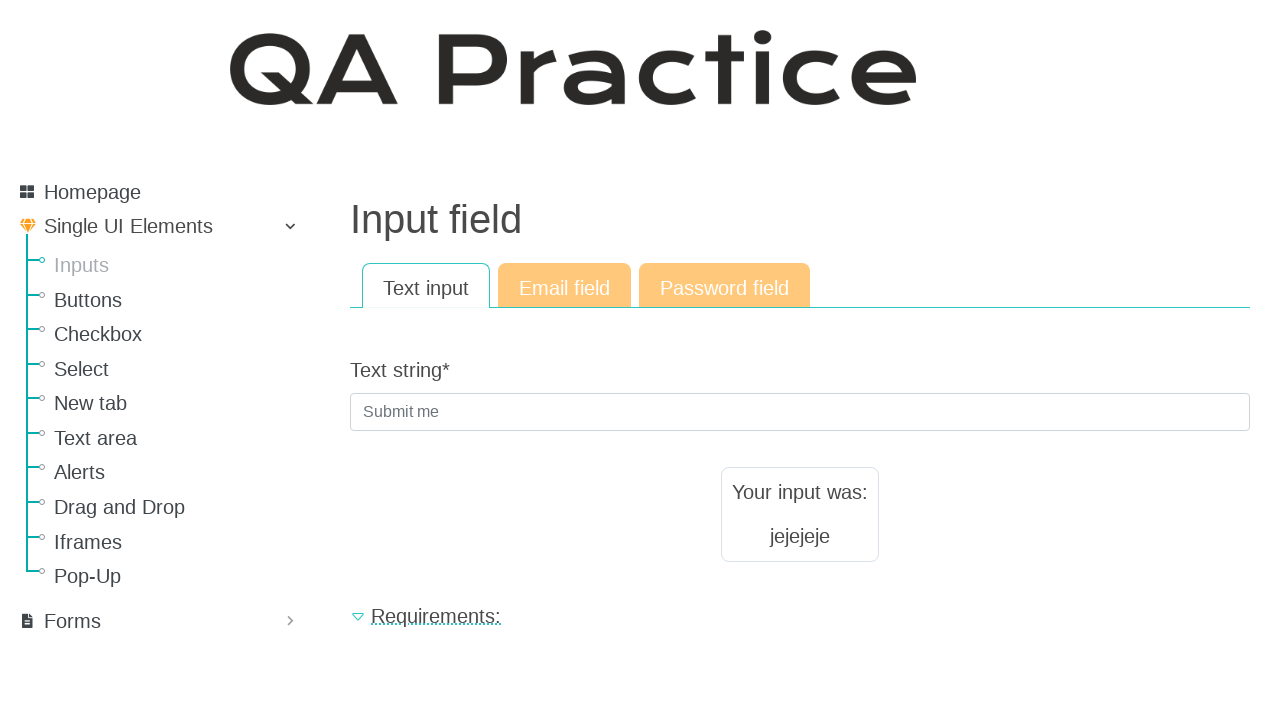